Tests the pagination functionality in the top deals section by clicking the Next button and verifying that the page changes and displays different deals.

Starting URL: https://rahulshettyacademy.com/seleniumPractise/#/offers

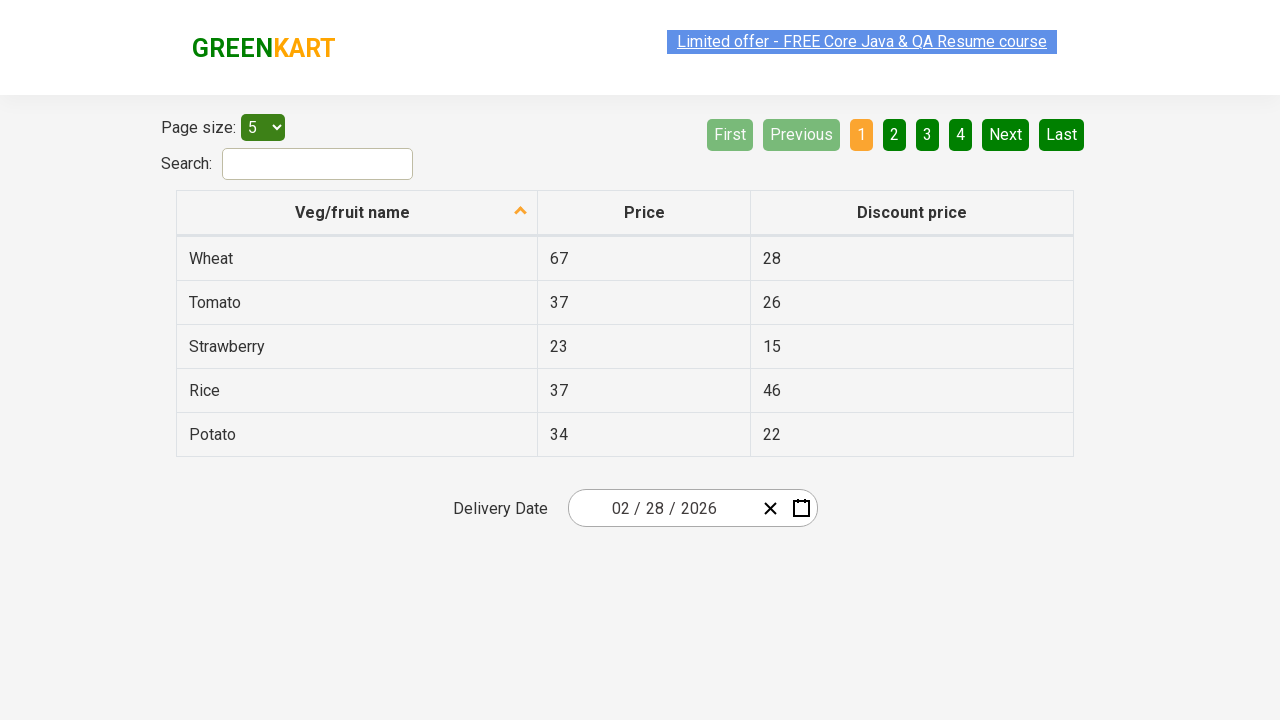

Waited for deals table to load
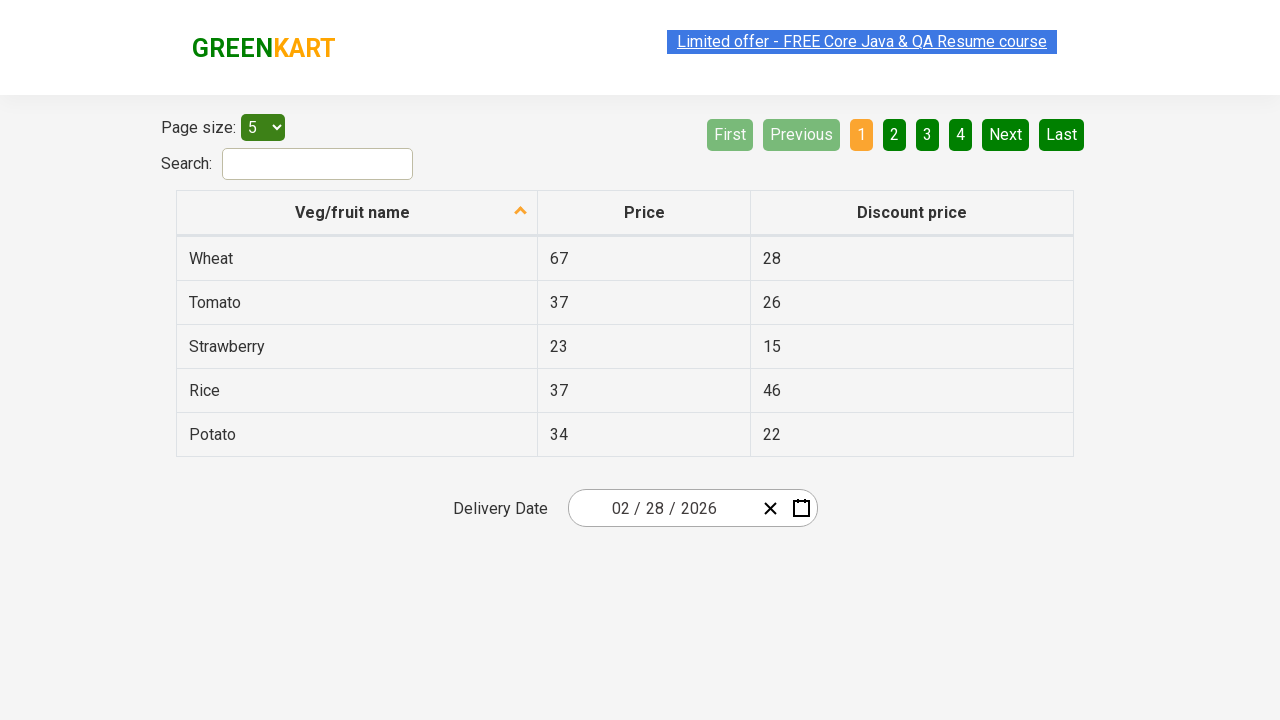

Retrieved first deal name from initial page: Wheat
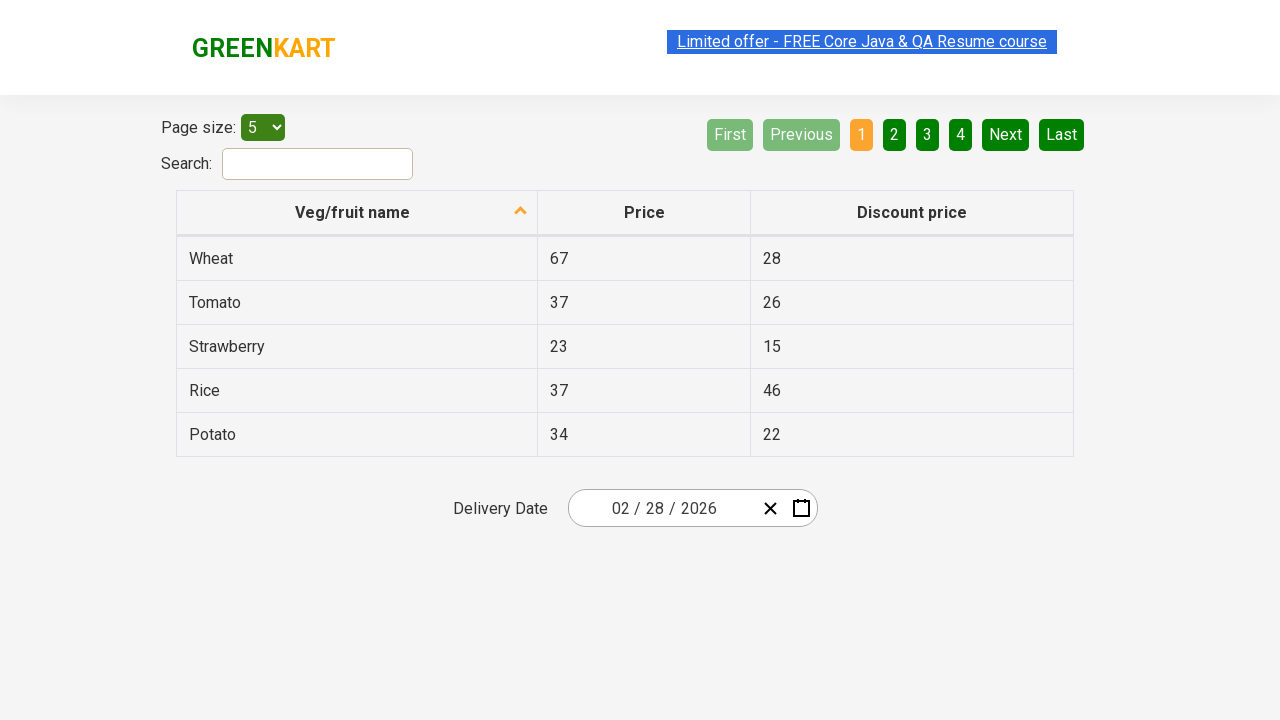

Clicked Next pagination button at (1006, 134) on a[aria-label='Next']
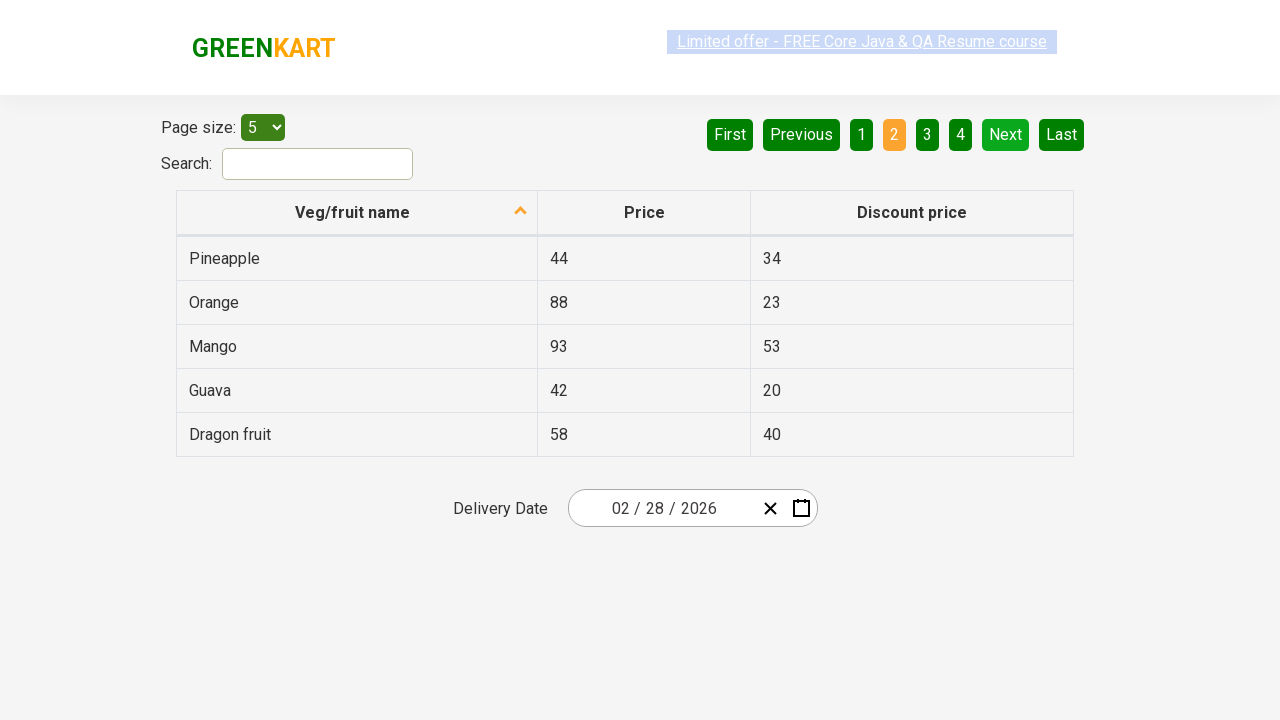

Waited for page to update after pagination
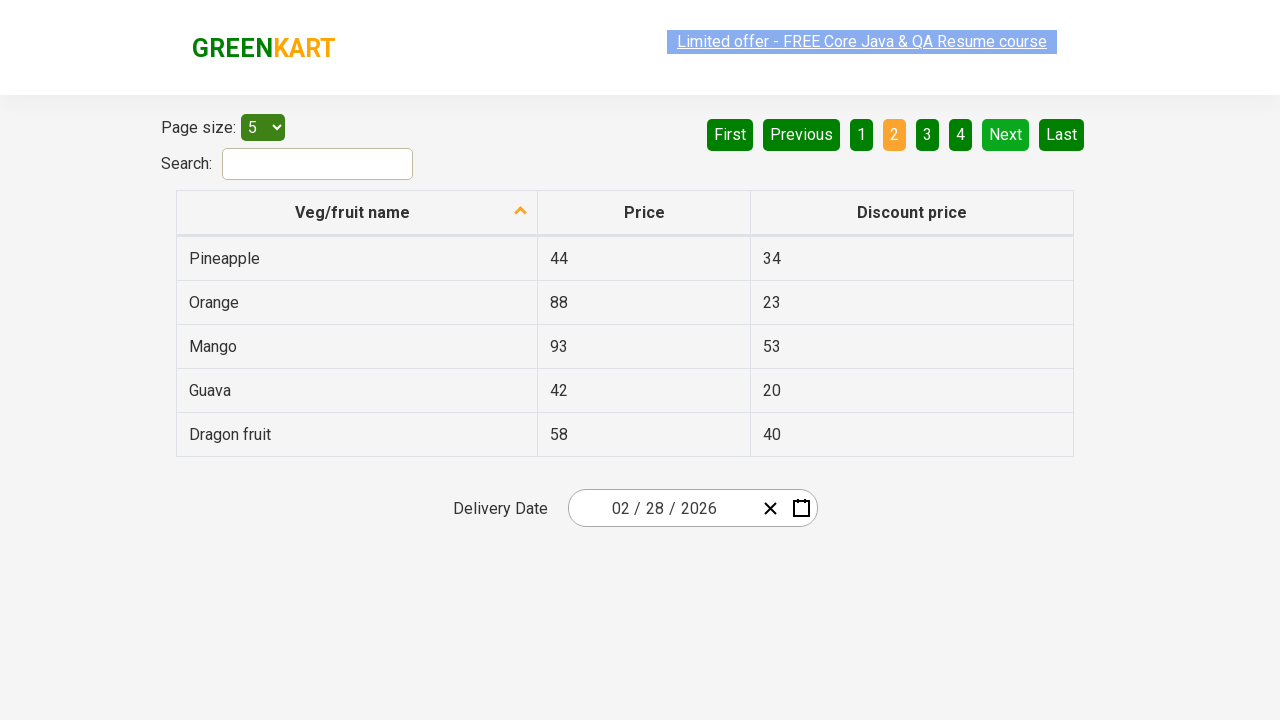

Located active pagination element
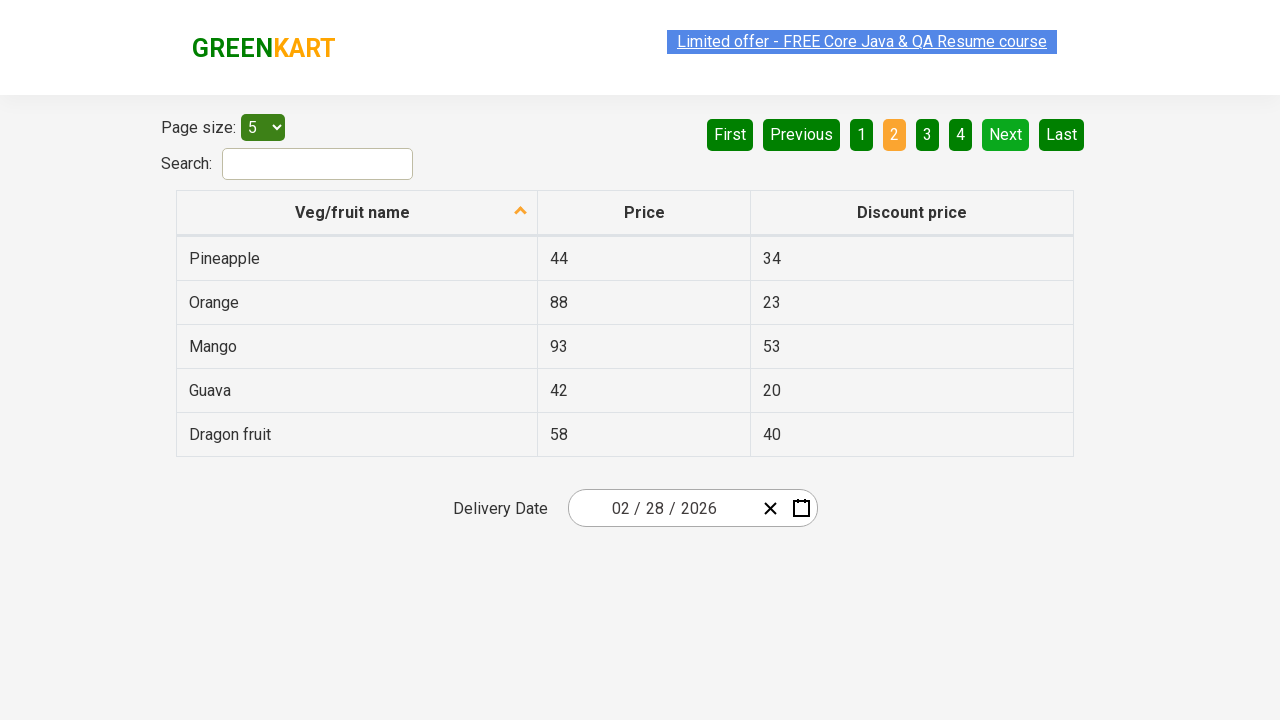

Verified active page indicator is present and visible
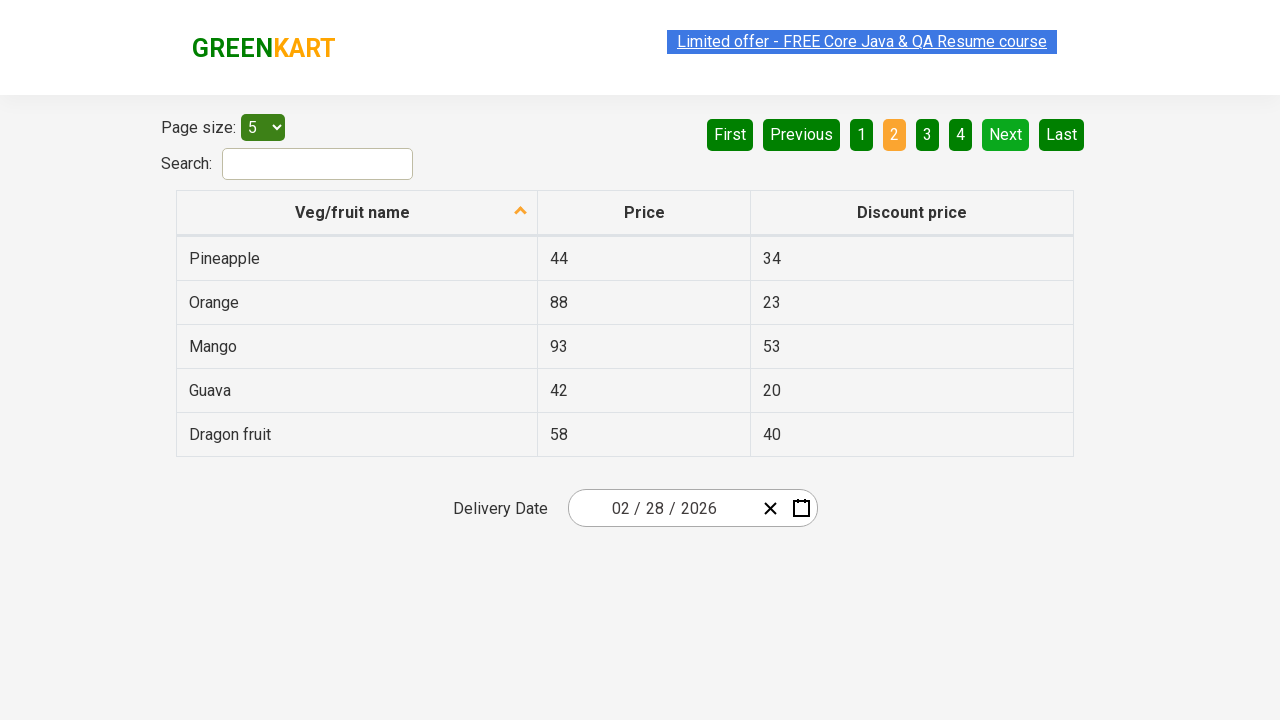

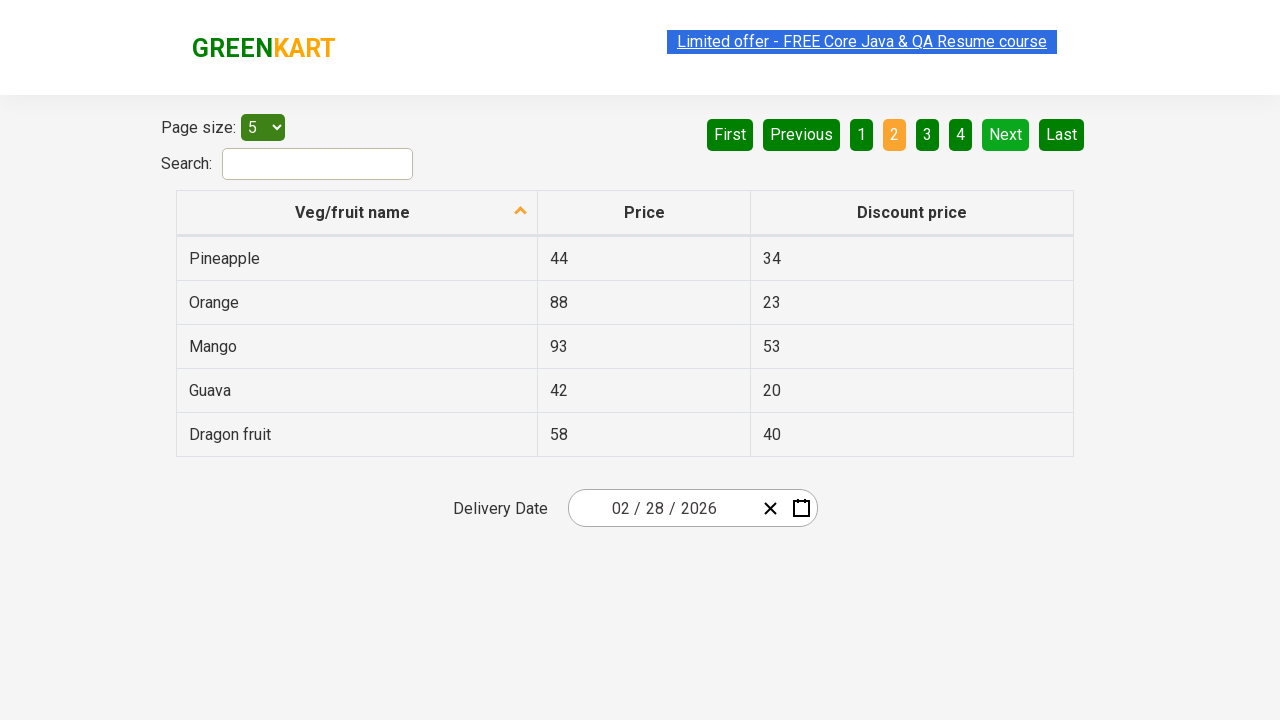